Tests mouse hover functionality by hovering over a button and verifying dropdown options appear

Starting URL: https://rahulshettyacademy.com/AutomationPractice/

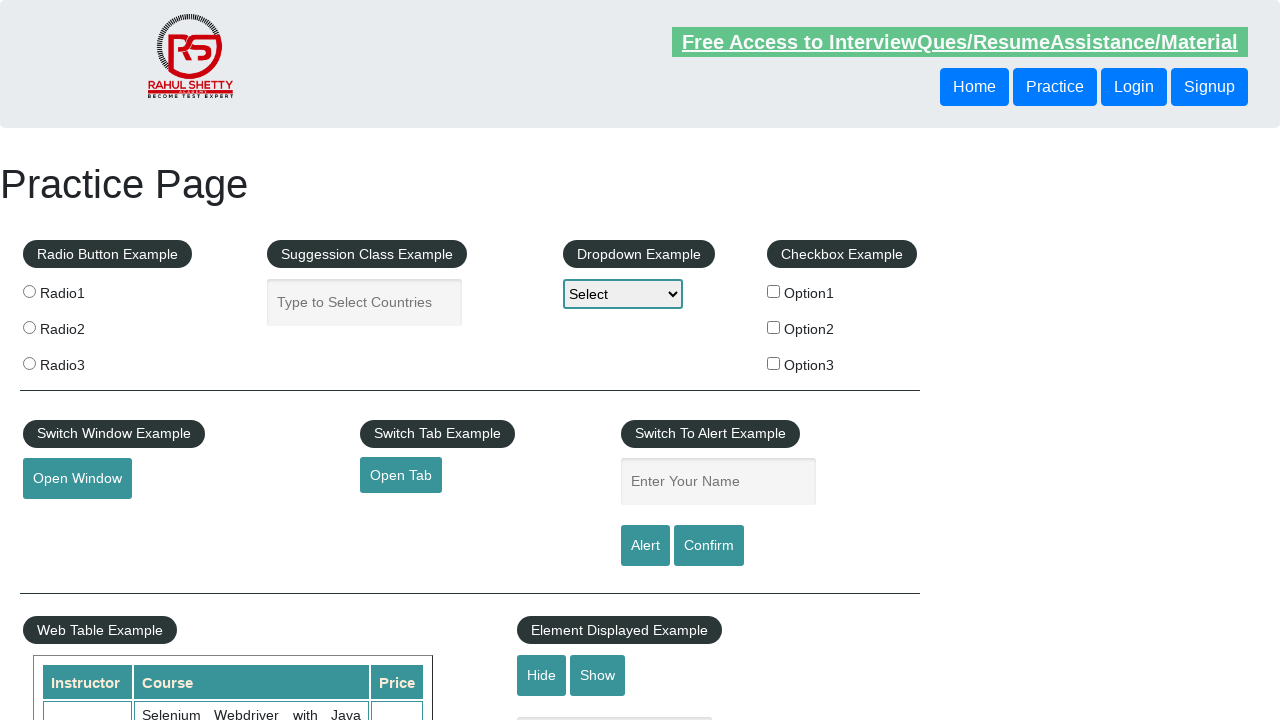

Hovered over mouse hover button at (83, 361) on #mousehover
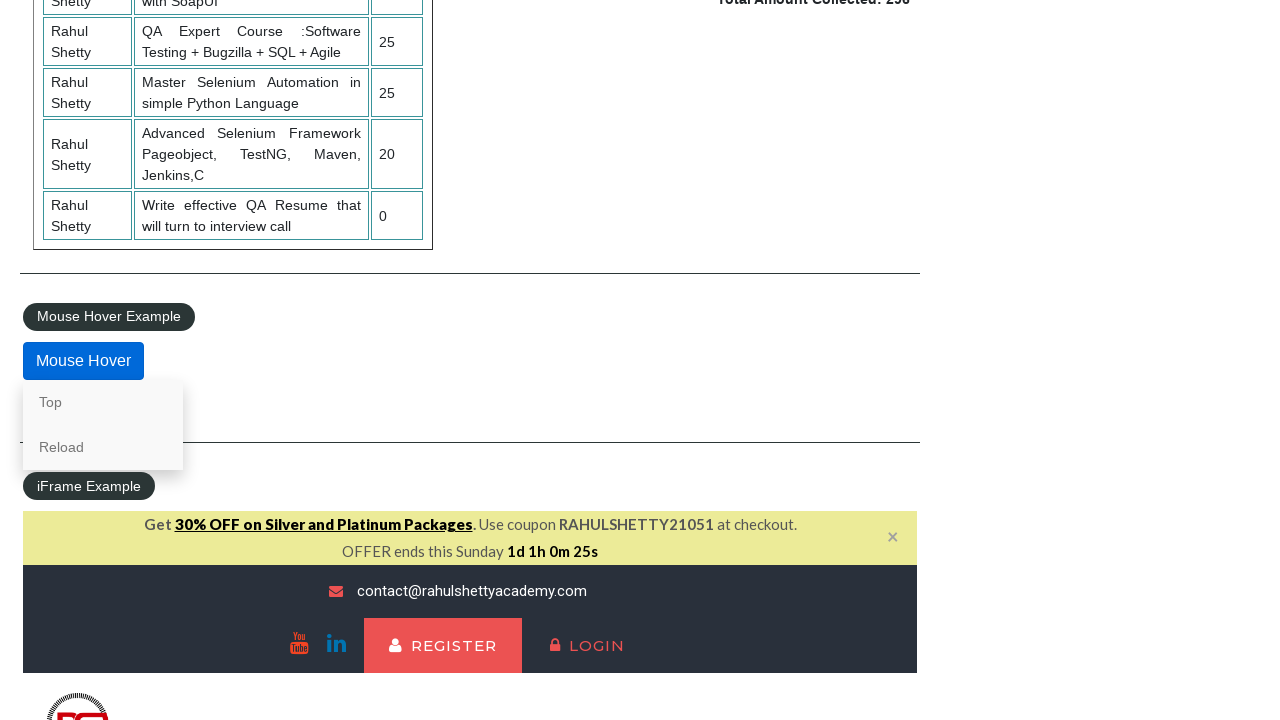

Waited 500ms for hover content to appear
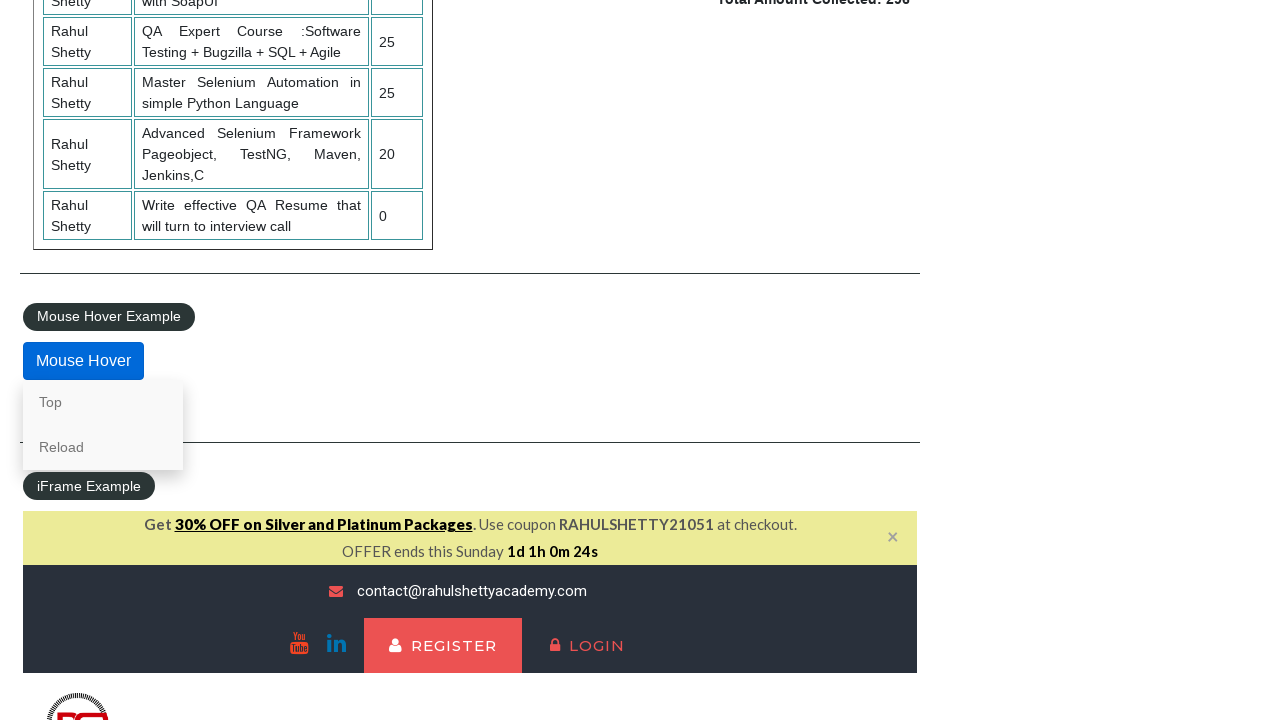

Verified 'Top' dropdown option is visible
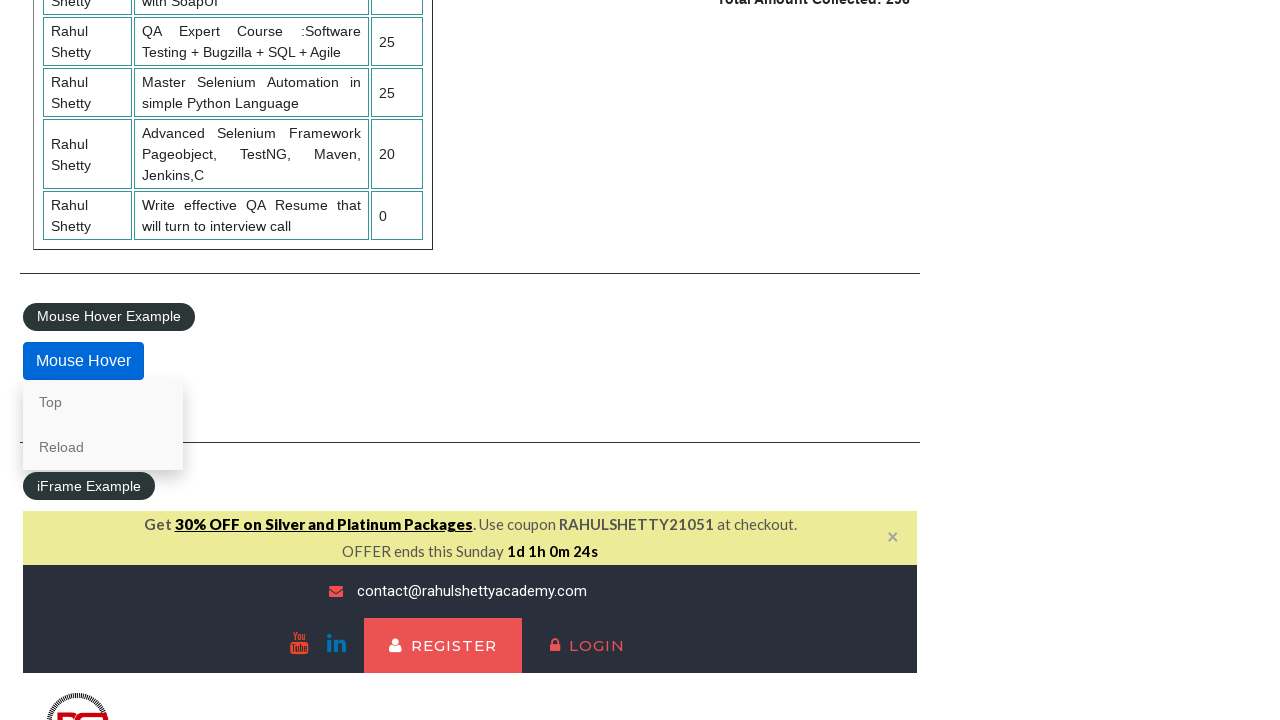

Verified 'Reload' dropdown option is visible
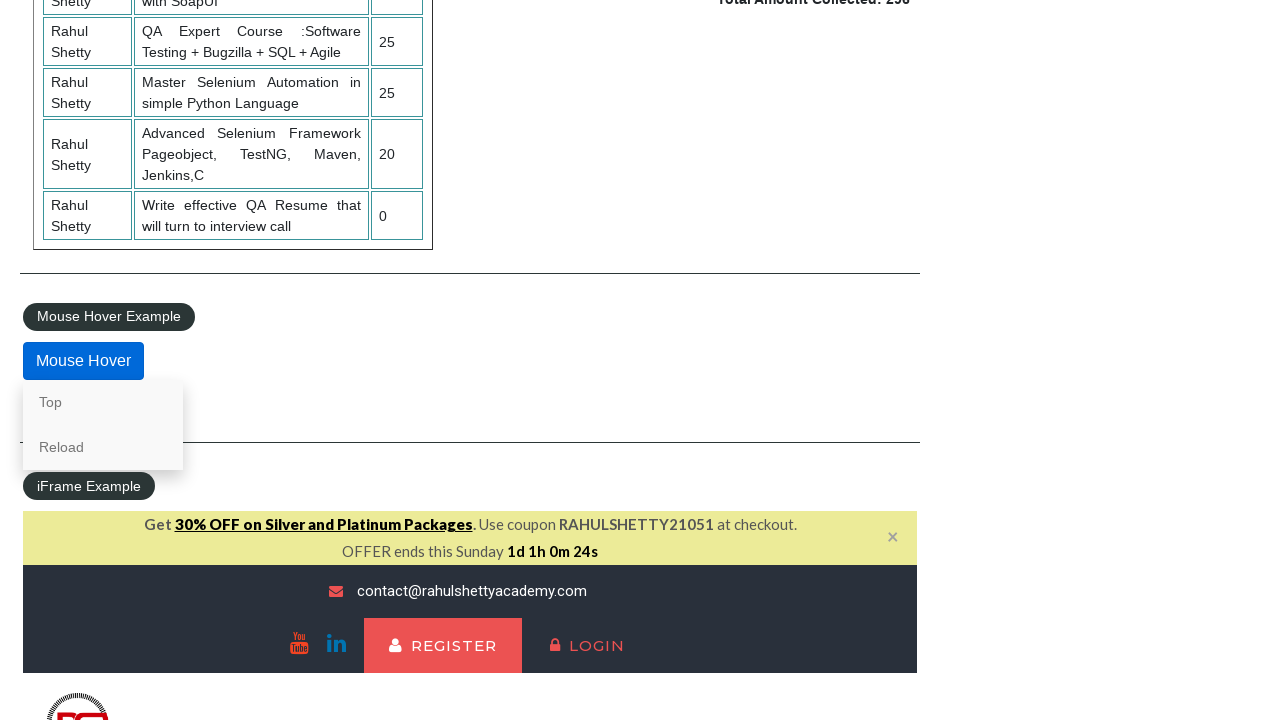

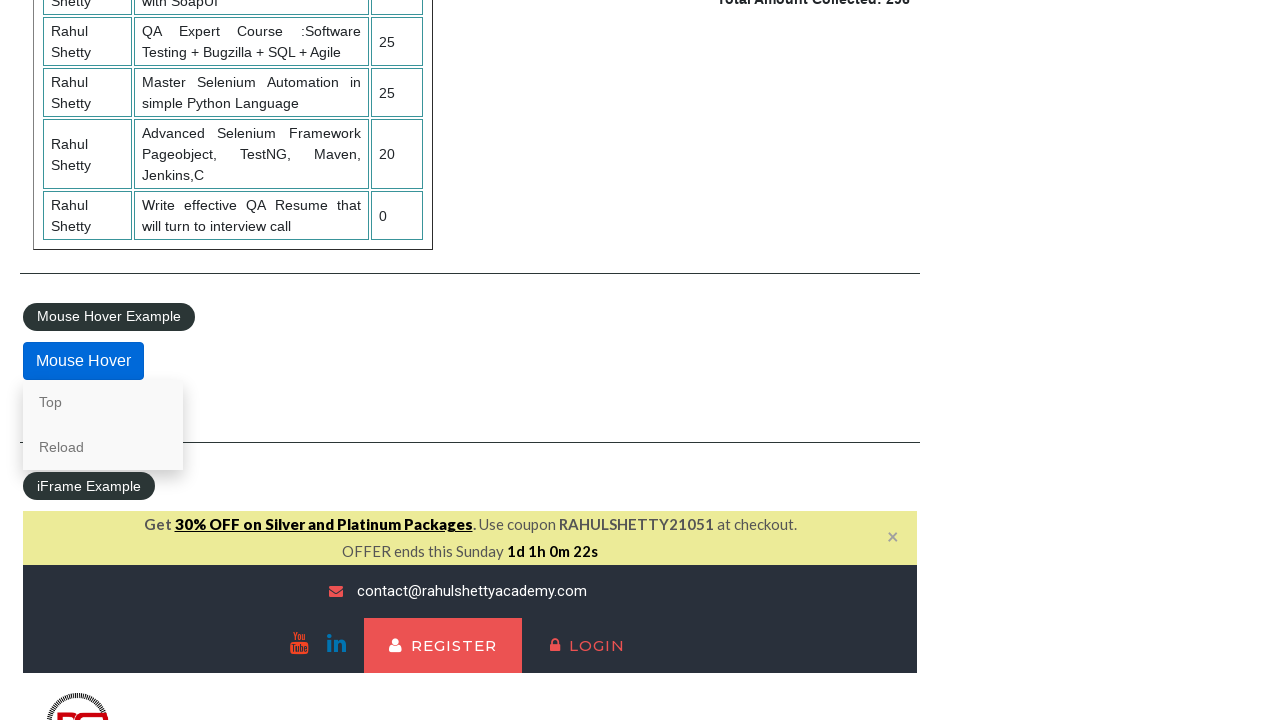